Tests that auto-suggestions are clickable and navigate to search results page

Starting URL: https://www.tmsandbox.co.nz/

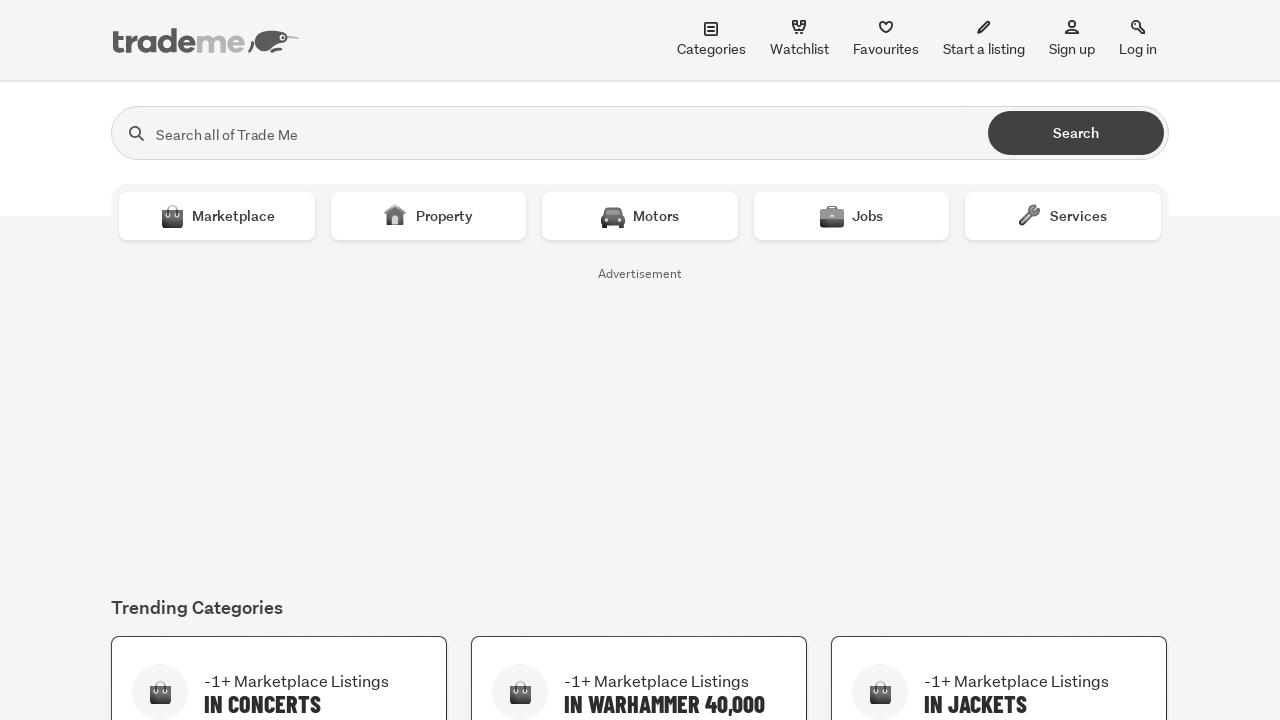

Typed 'car' in search box to trigger auto-suggestions on #search
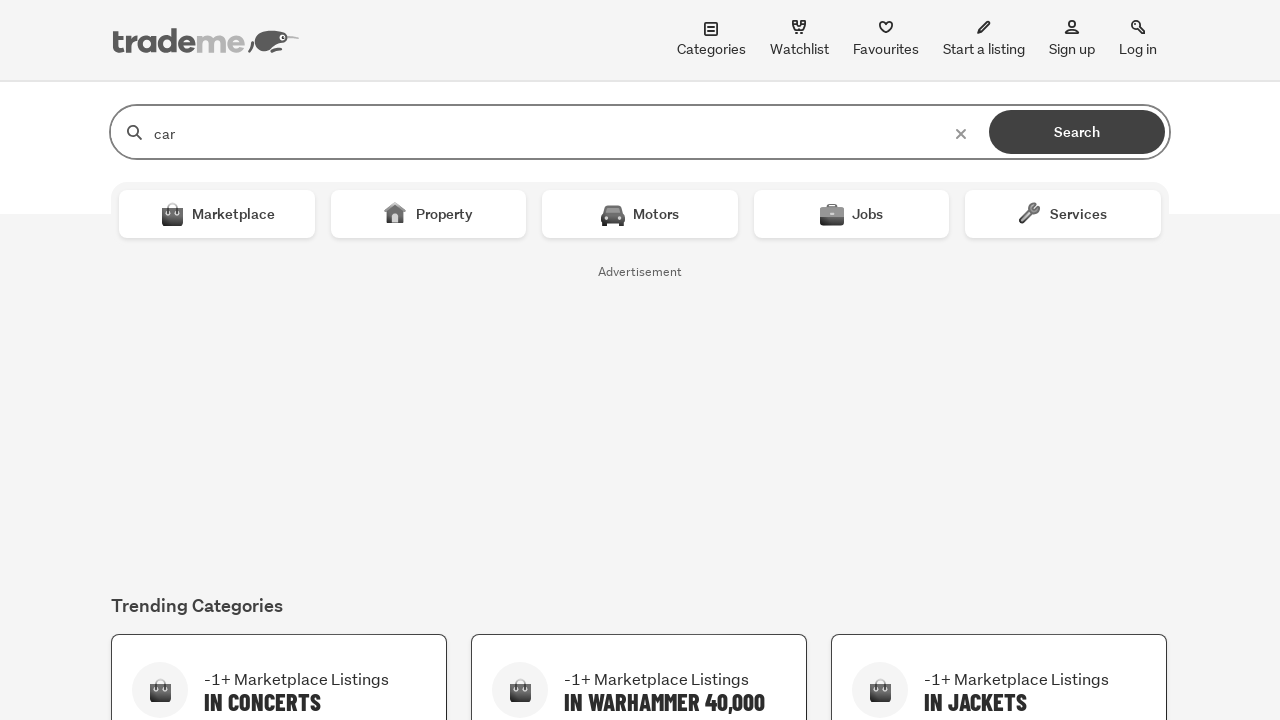

Auto-suggestions appeared
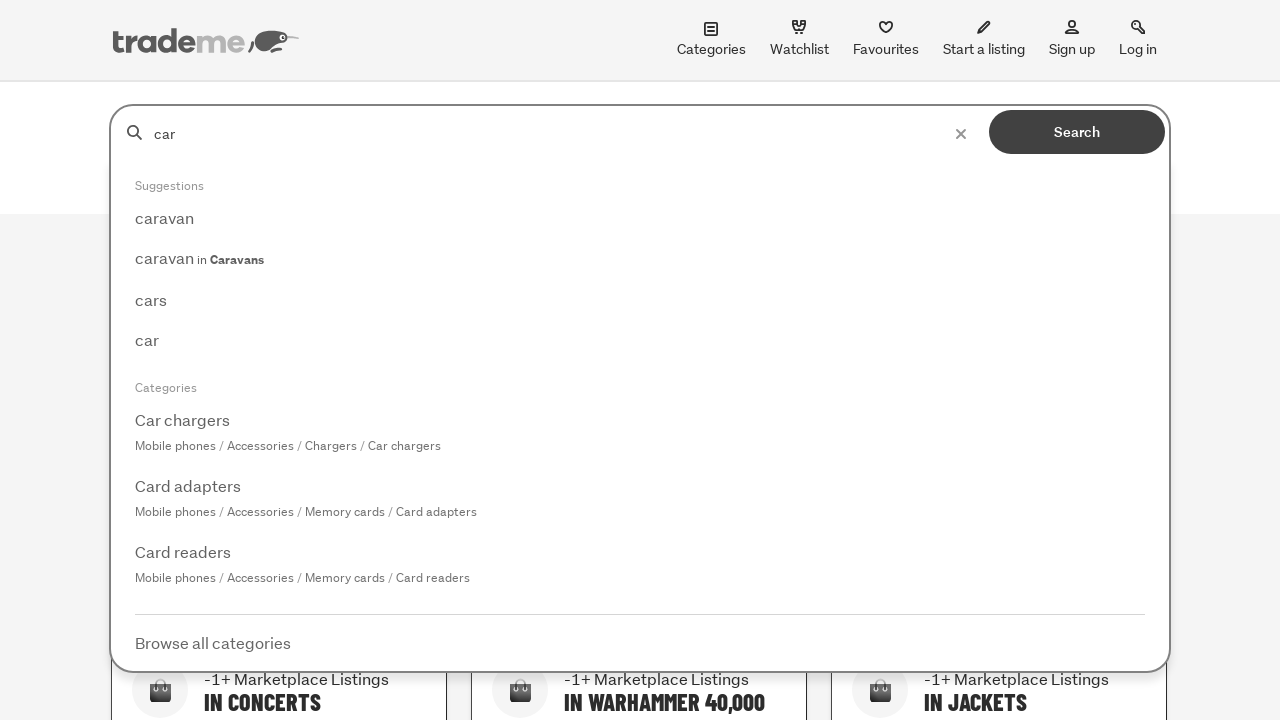

Clicked on 'cars' auto-suggestion at (640, 300) on xpath=//a[contains(@class, 'tm-global-search__search-suggestions-link') and .//s
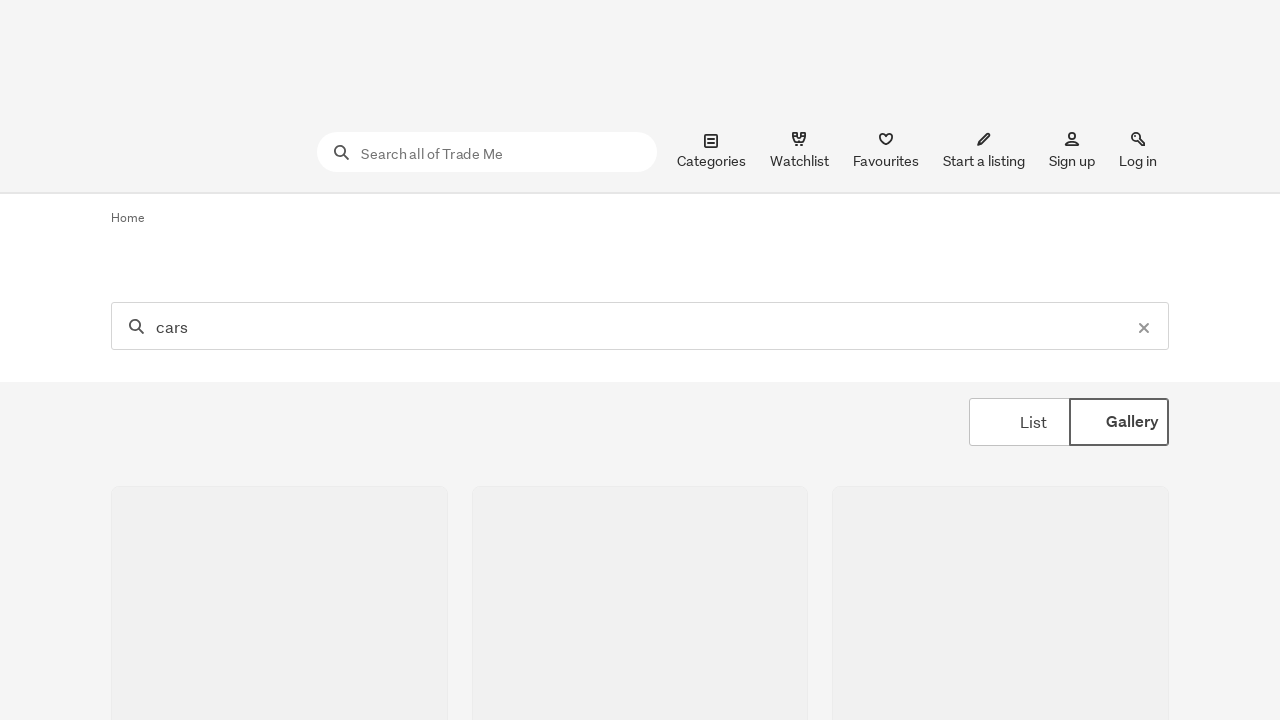

Search results page loaded
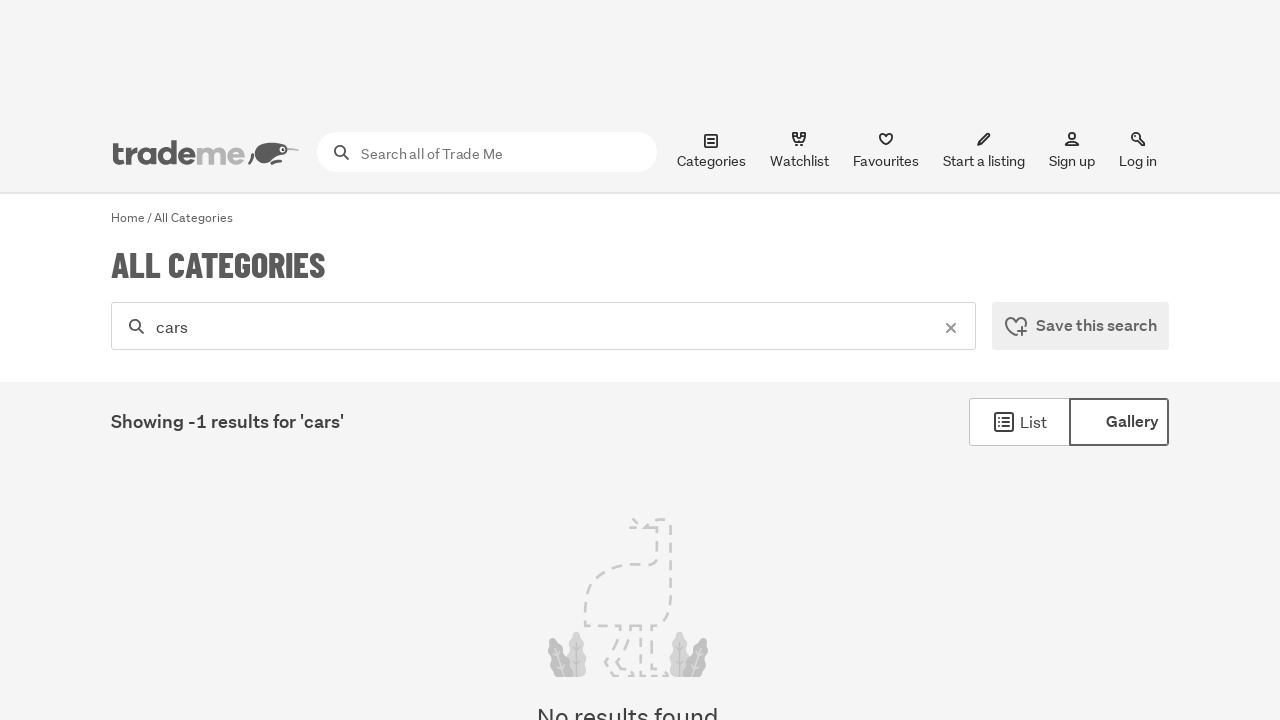

Verified navigation to search results page - URL contains 'search'
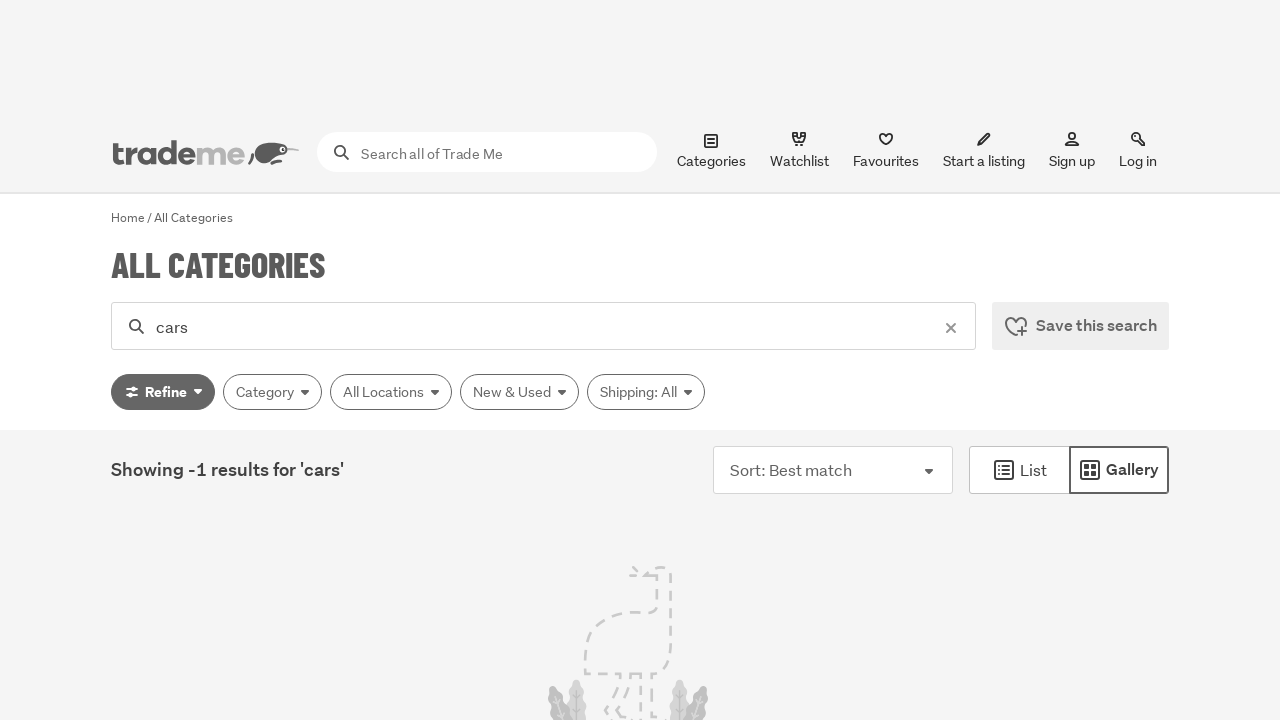

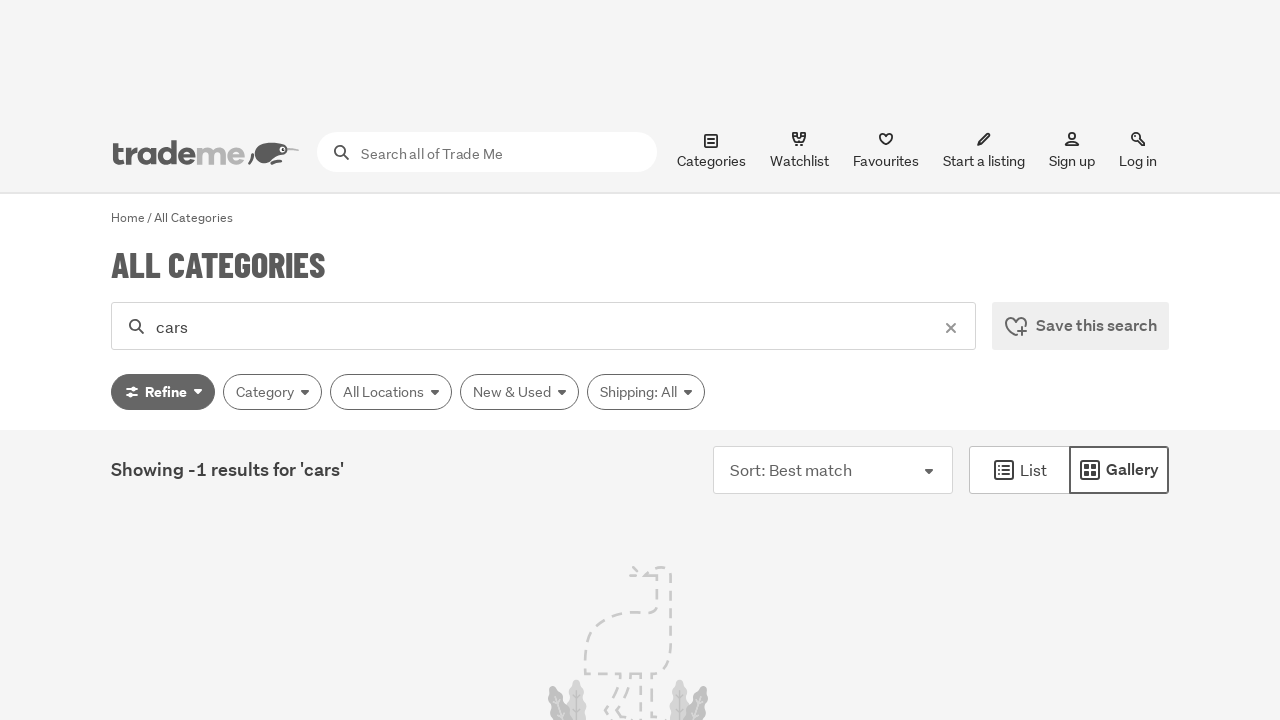